Tests reading analog clock time by extracting rotation degrees from clock hands and converting to digital format

Starting URL: https://softwaretestingpro.github.io/Automation/Advanced/A-3.07-Clock.html

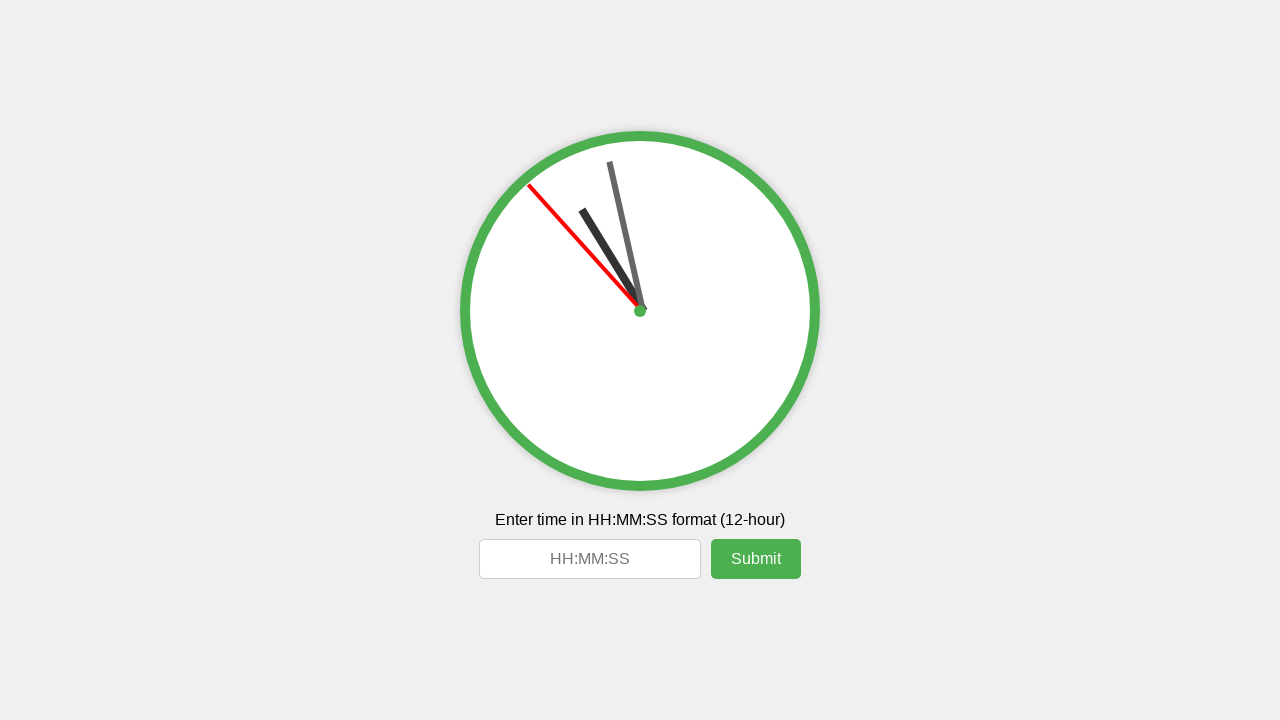

Retrieved style attribute from hour hand element
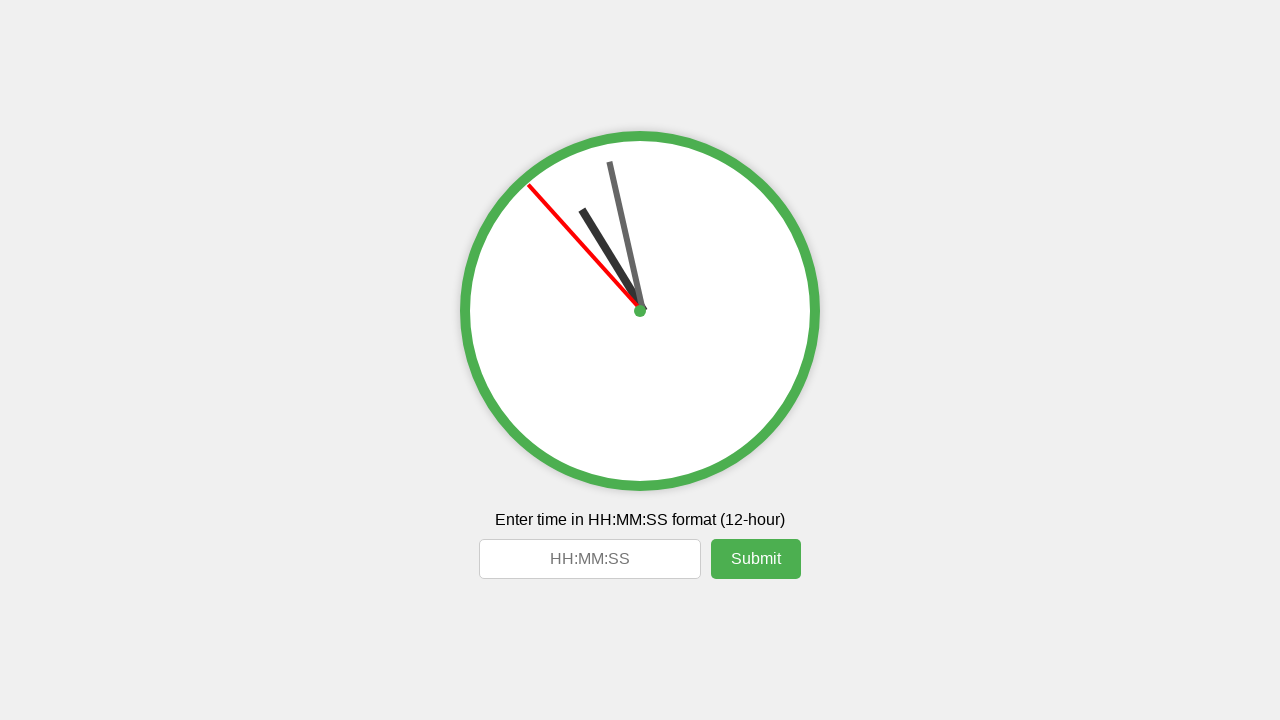

Retrieved style attribute from minute hand element
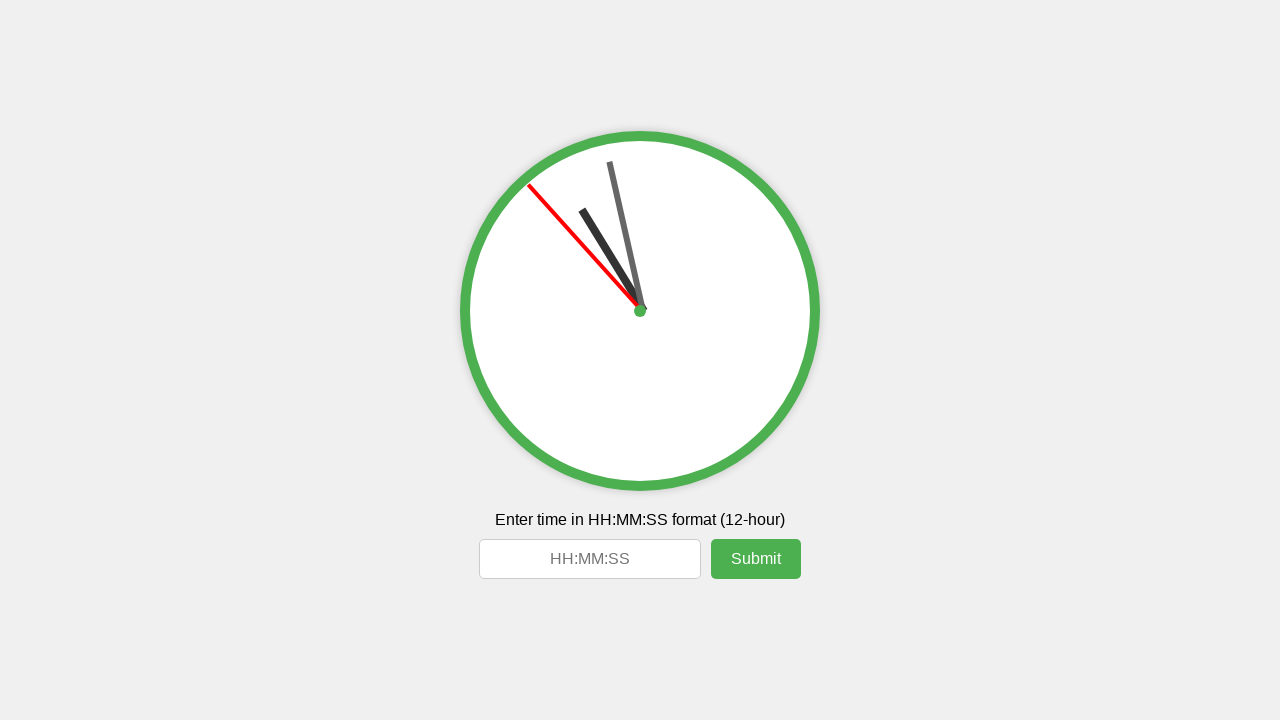

Retrieved style attribute from second hand element
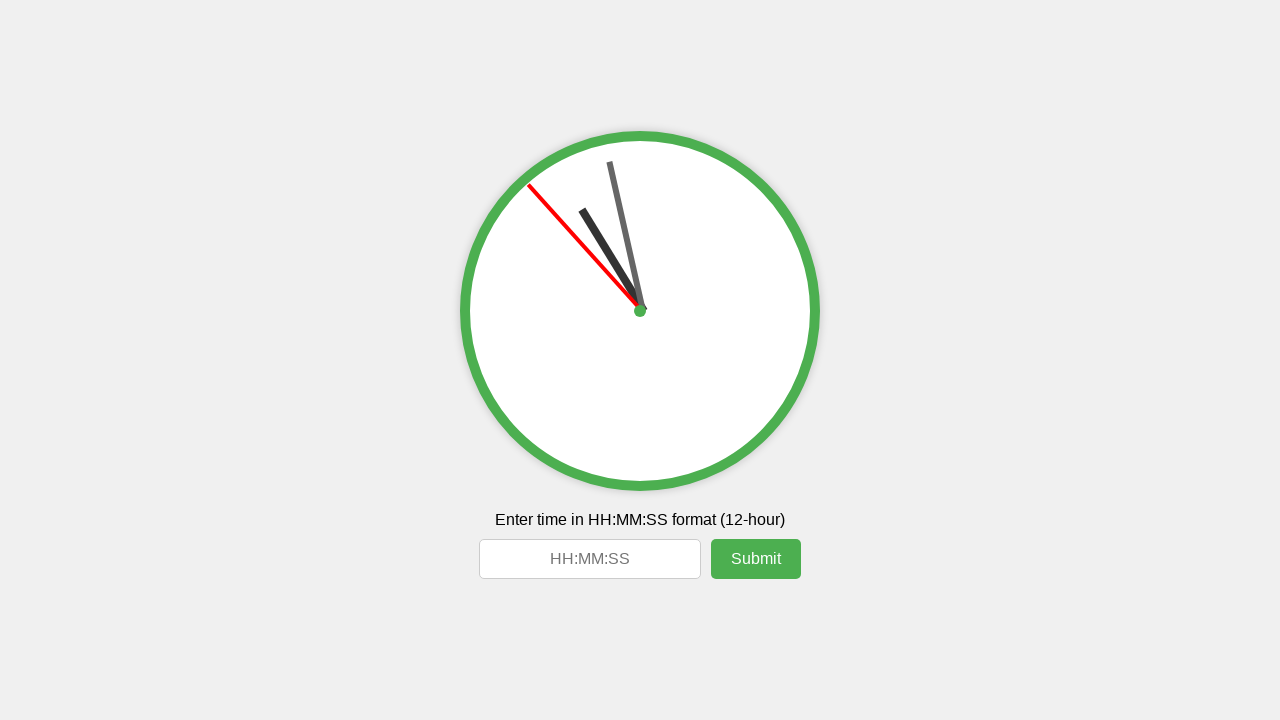

Extracted hour hand rotation degree: 328.5°
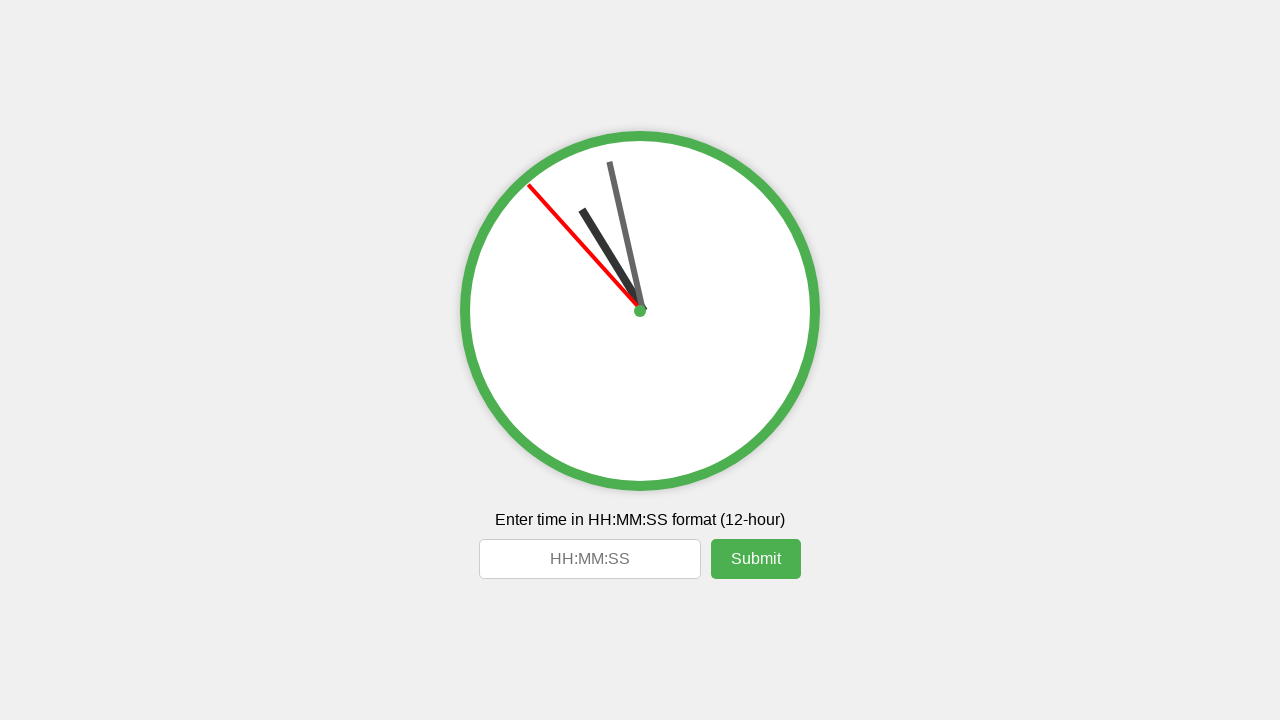

Extracted minute hand rotation degree: 347.3°
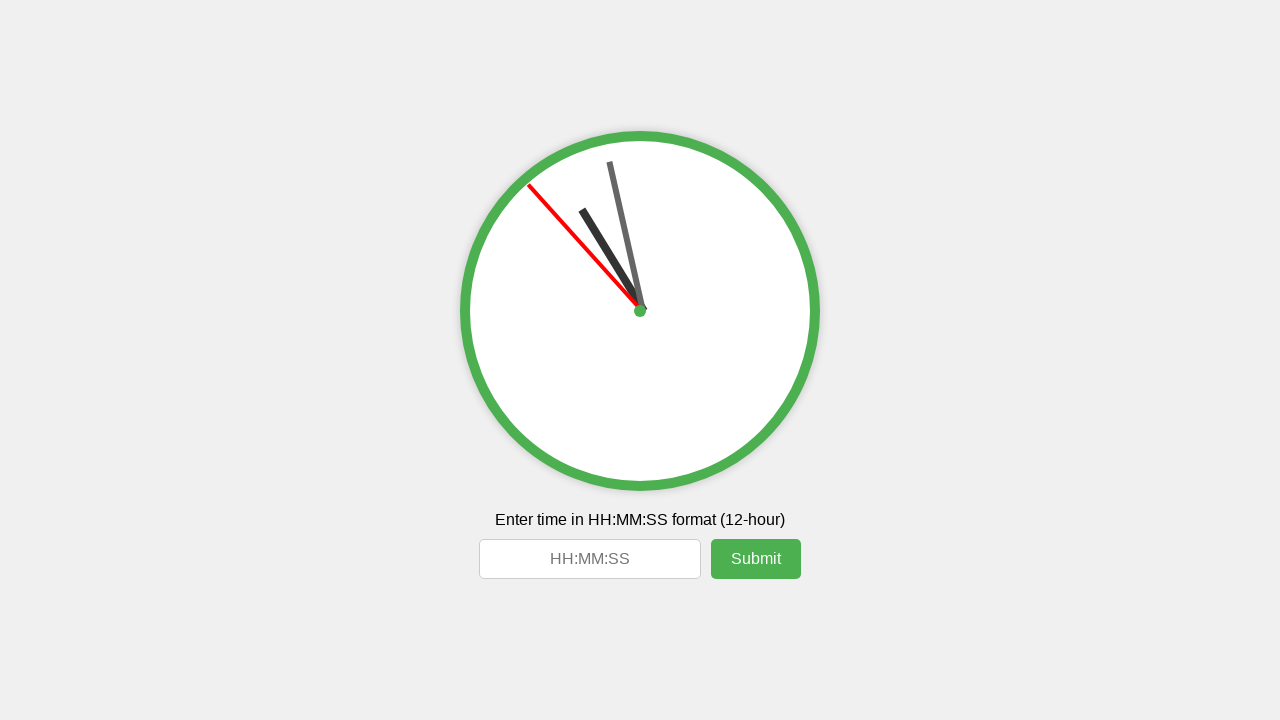

Extracted second hand rotation degree: 318.0°
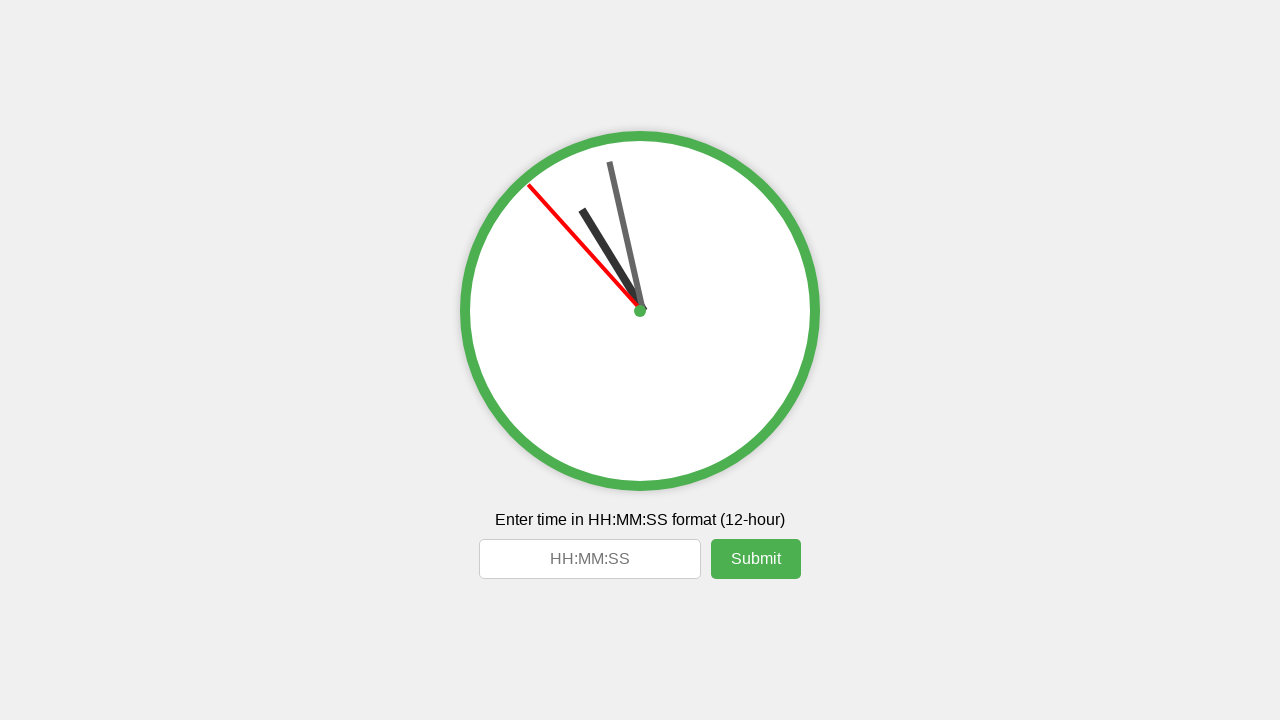

Converted hour degrees to hours: 10
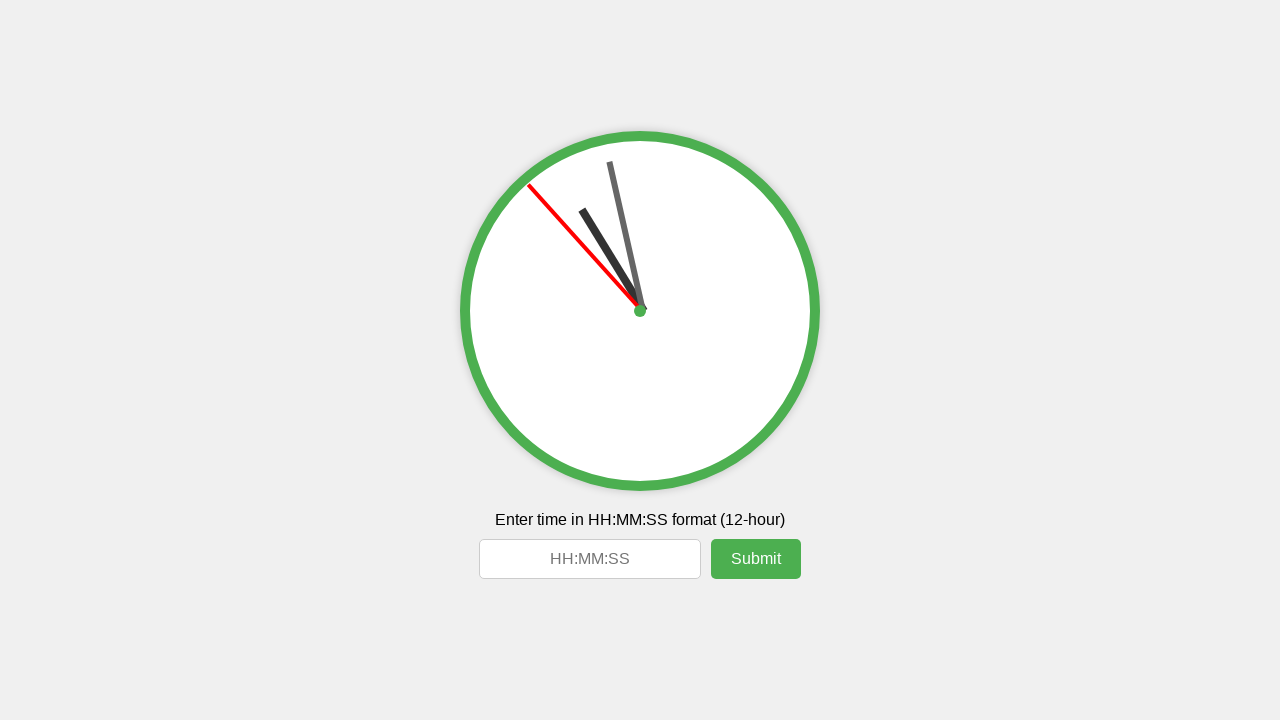

Converted minute degrees to minutes: 57
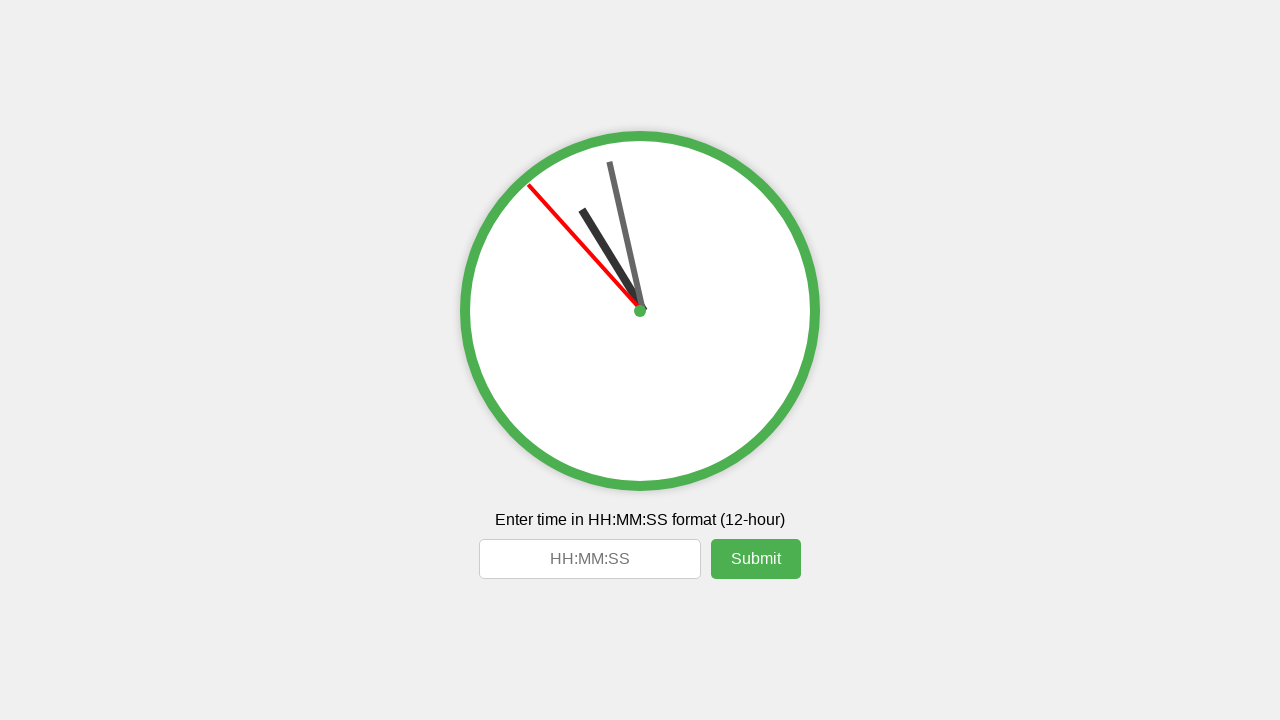

Converted second degrees to seconds: 53
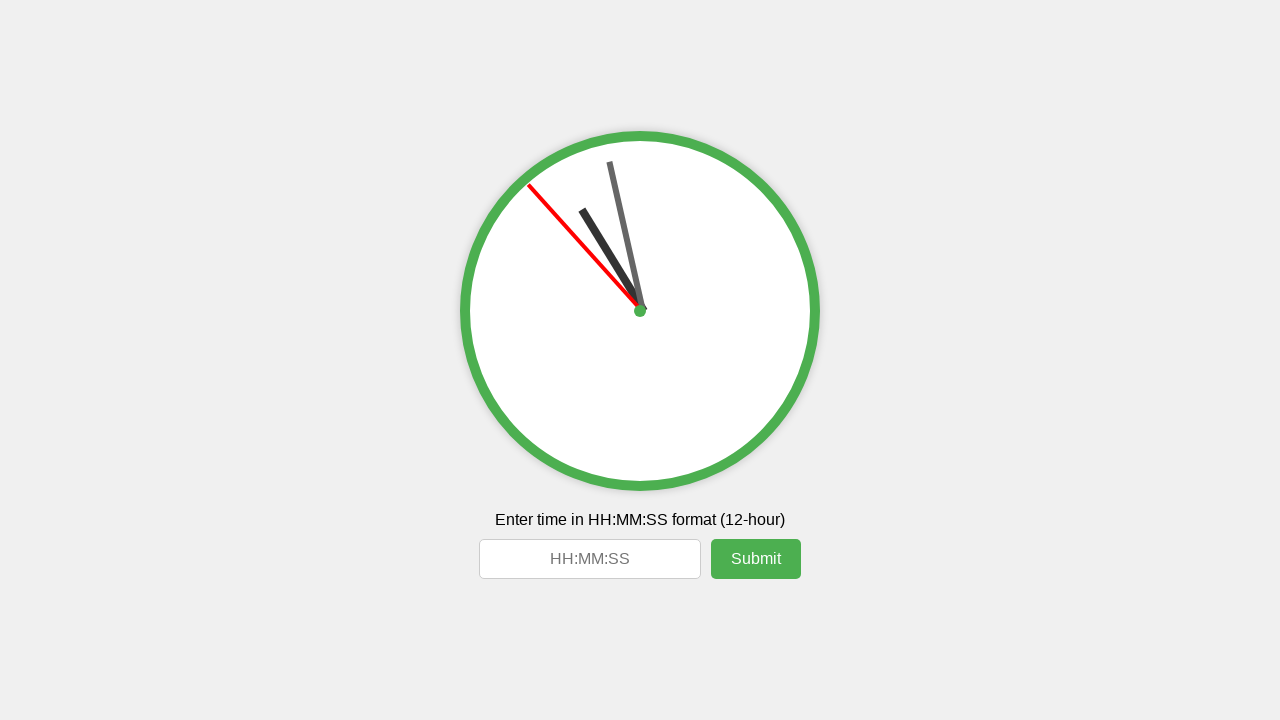

Formatted analog clock time as digital: 10:57:53
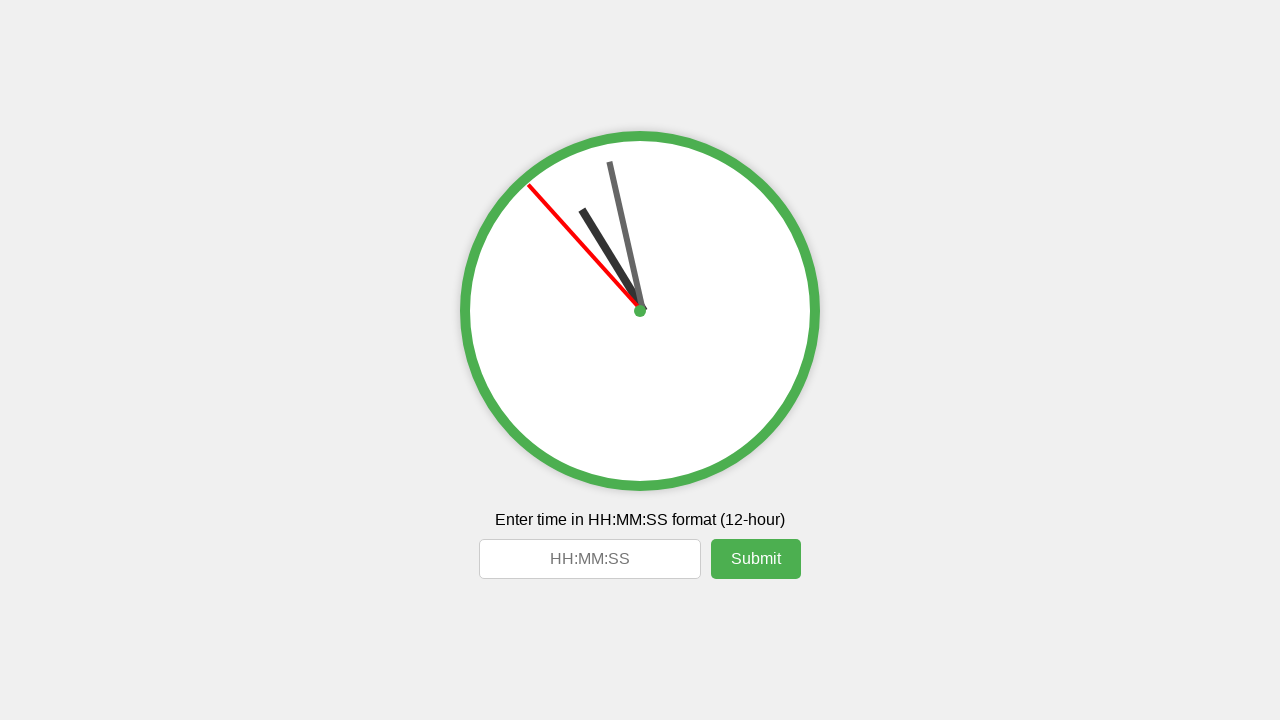

Filled user input field with extracted time: 10:57:53 on #user-input
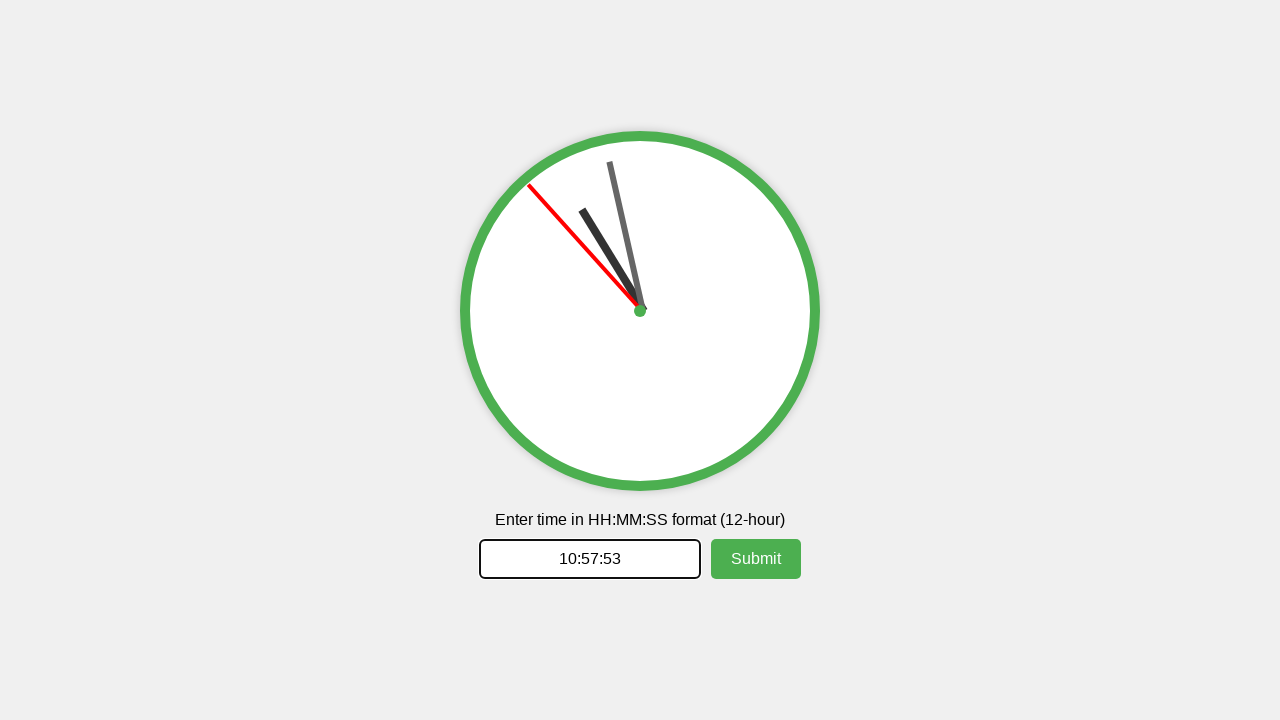

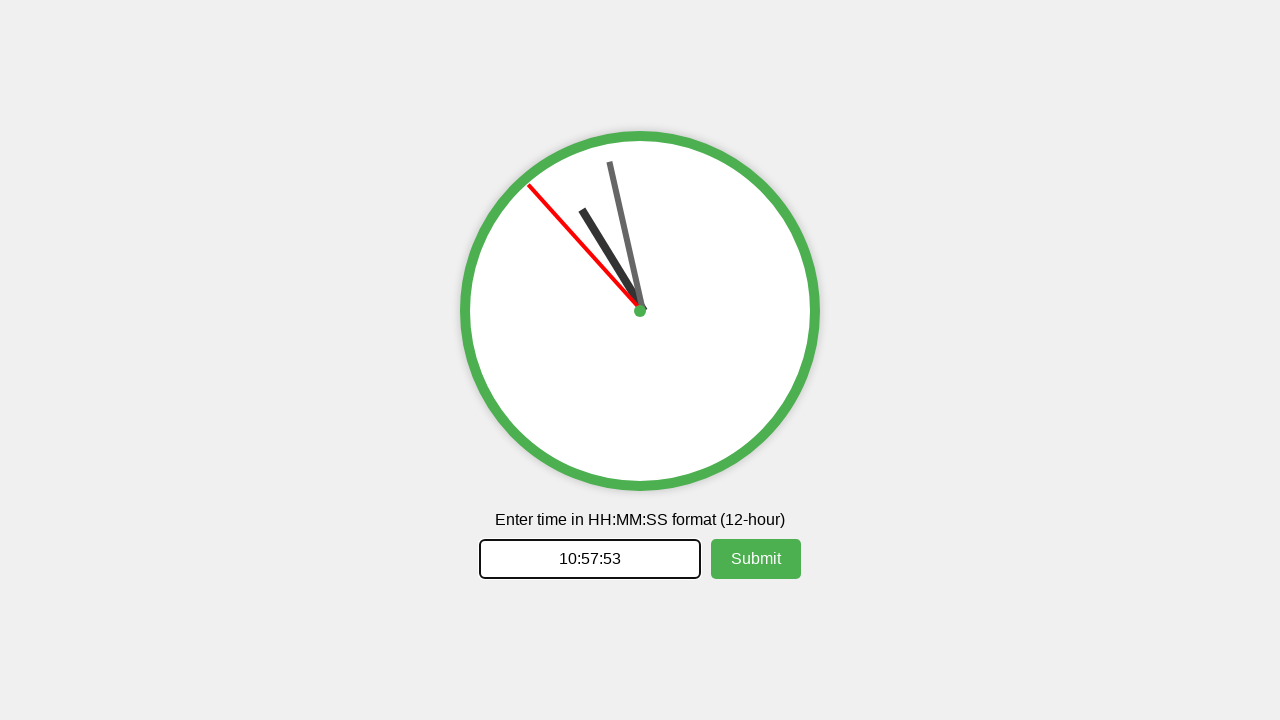